Tests cookie management functionality by reading cookies from a demo page, clearing all browser cookies, verifying they are cleared, and then clicking a refresh button to regenerate cookies.

Starting URL: https://bonigarcia.dev/selenium-webdriver-java/cookies.html

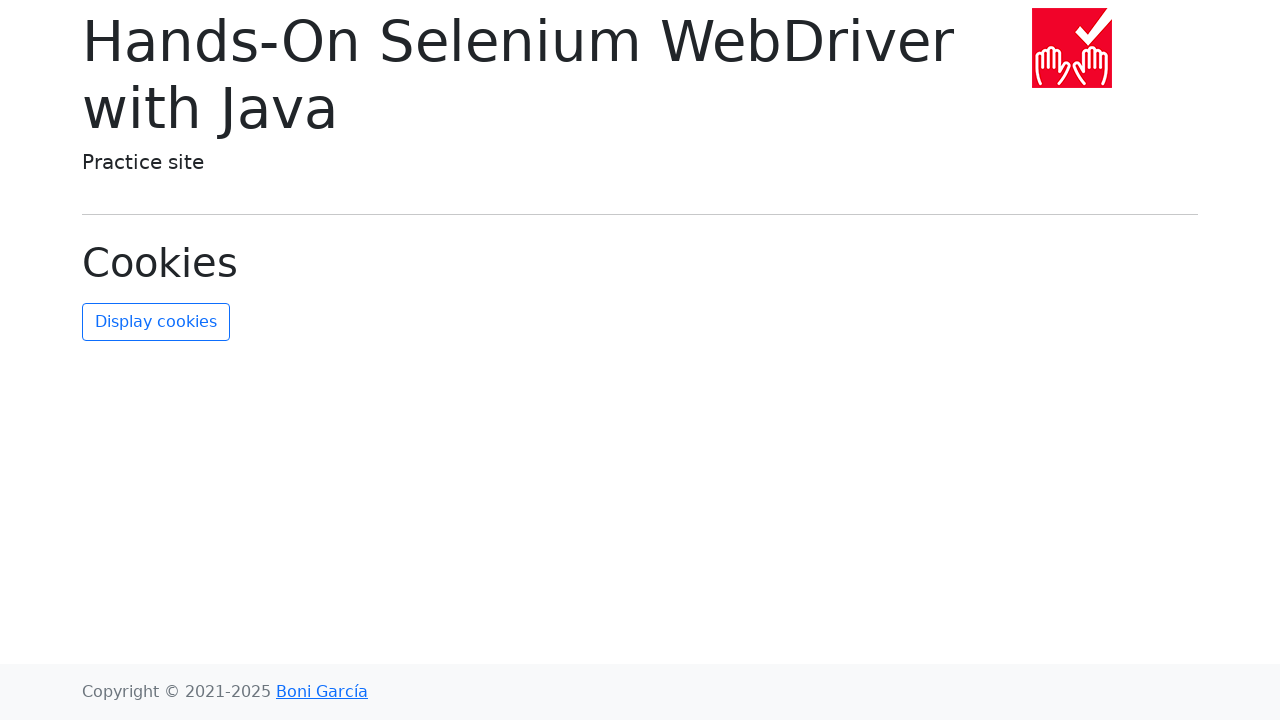

Waited for page to load with network idle state
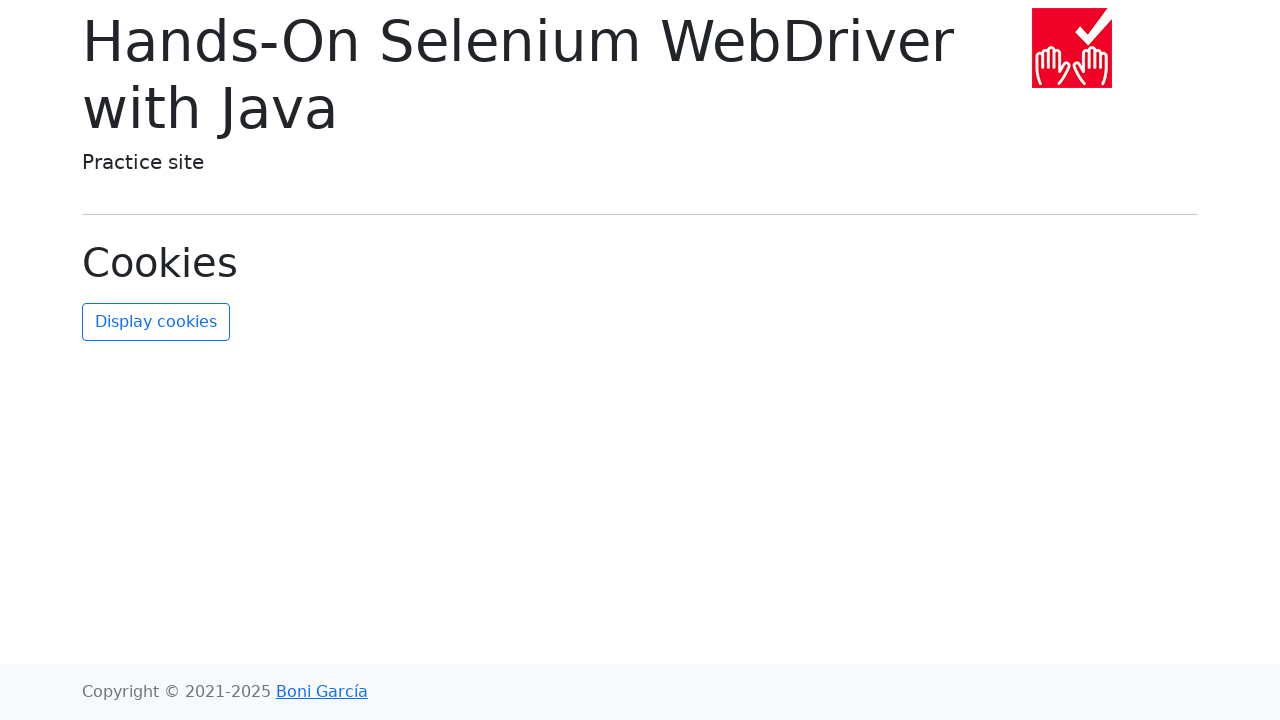

Read cookies from browser context
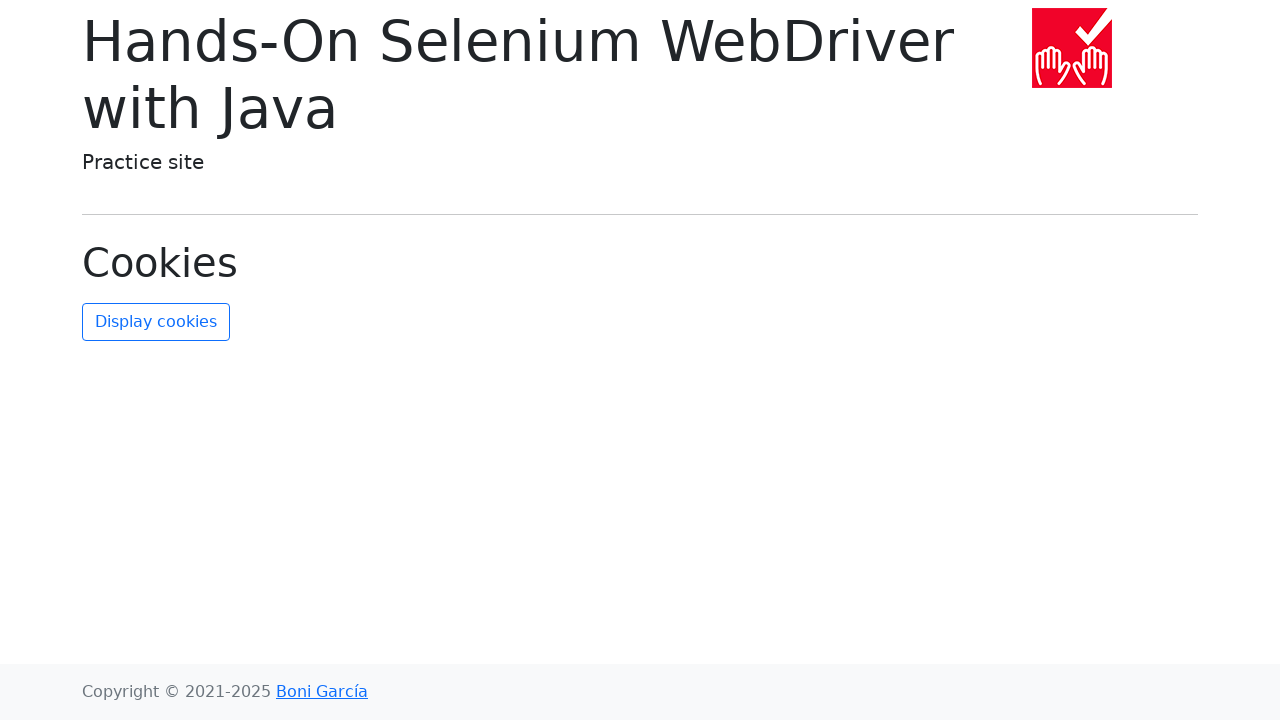

Extracted and sorted cookie names: ['date', 'username']
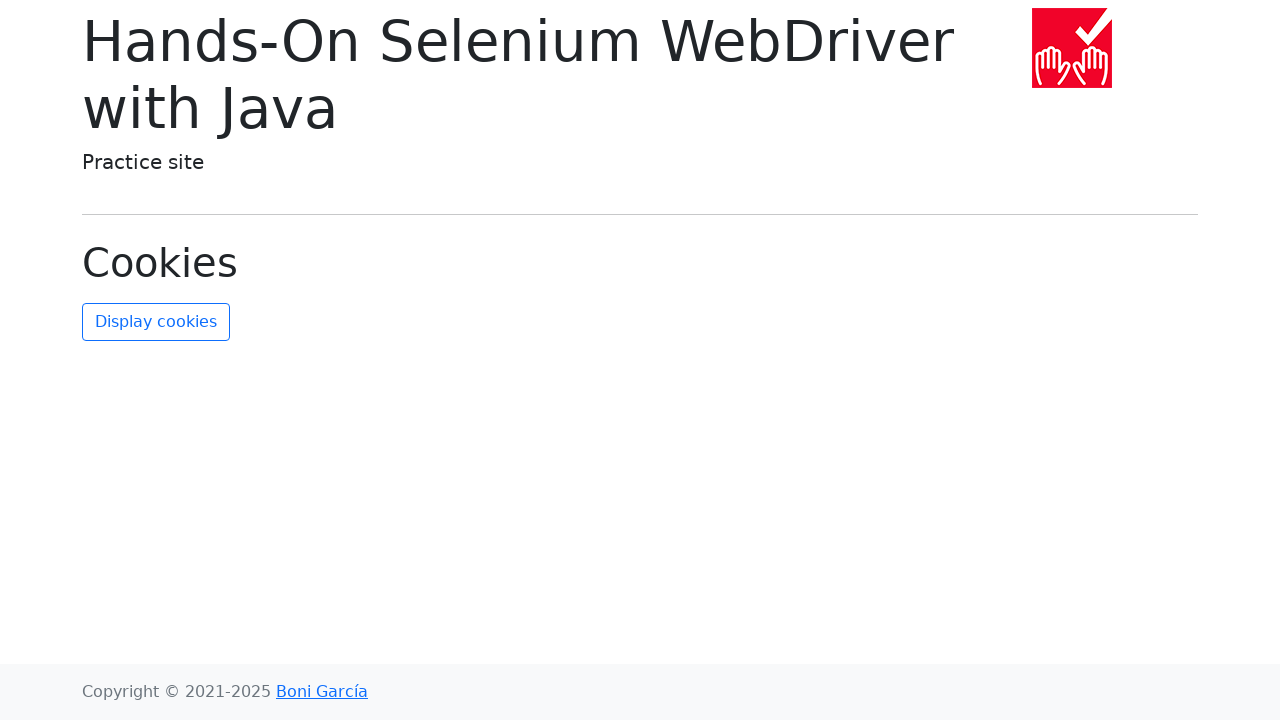

Cleared all browser cookies
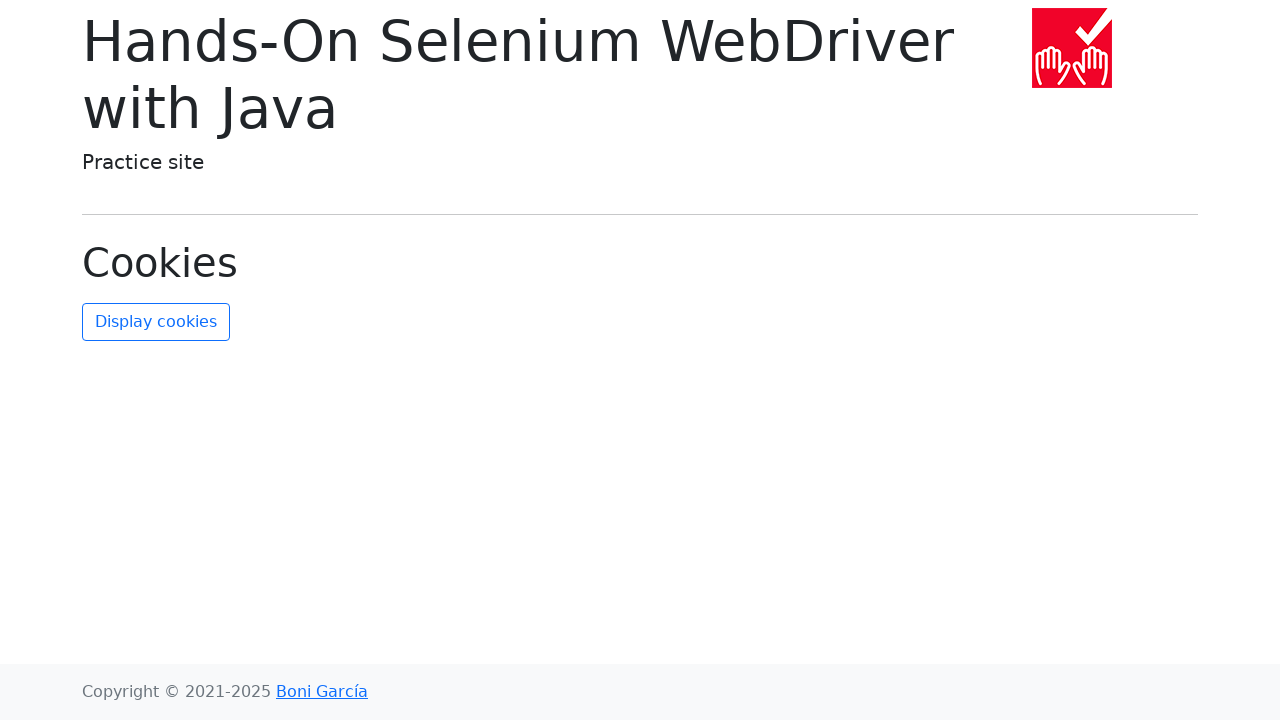

Retrieved cookies after clearing to verify they are empty
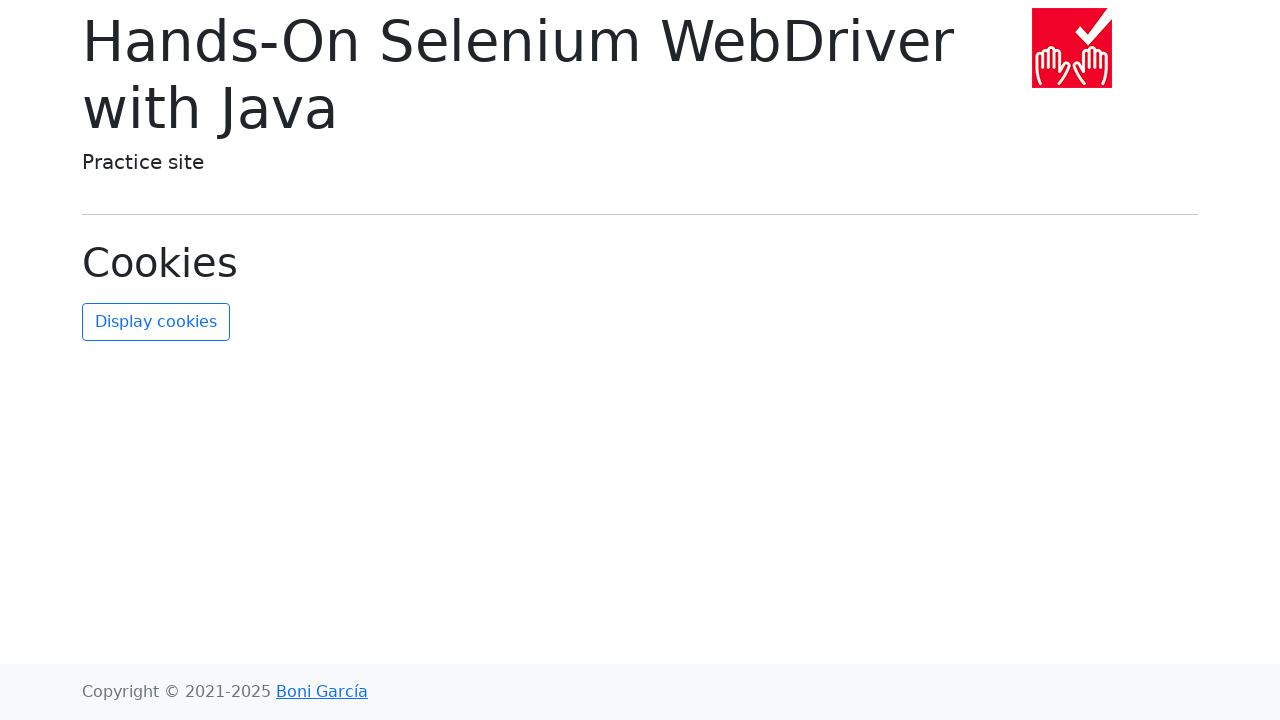

Asserted that all cookies have been cleared successfully
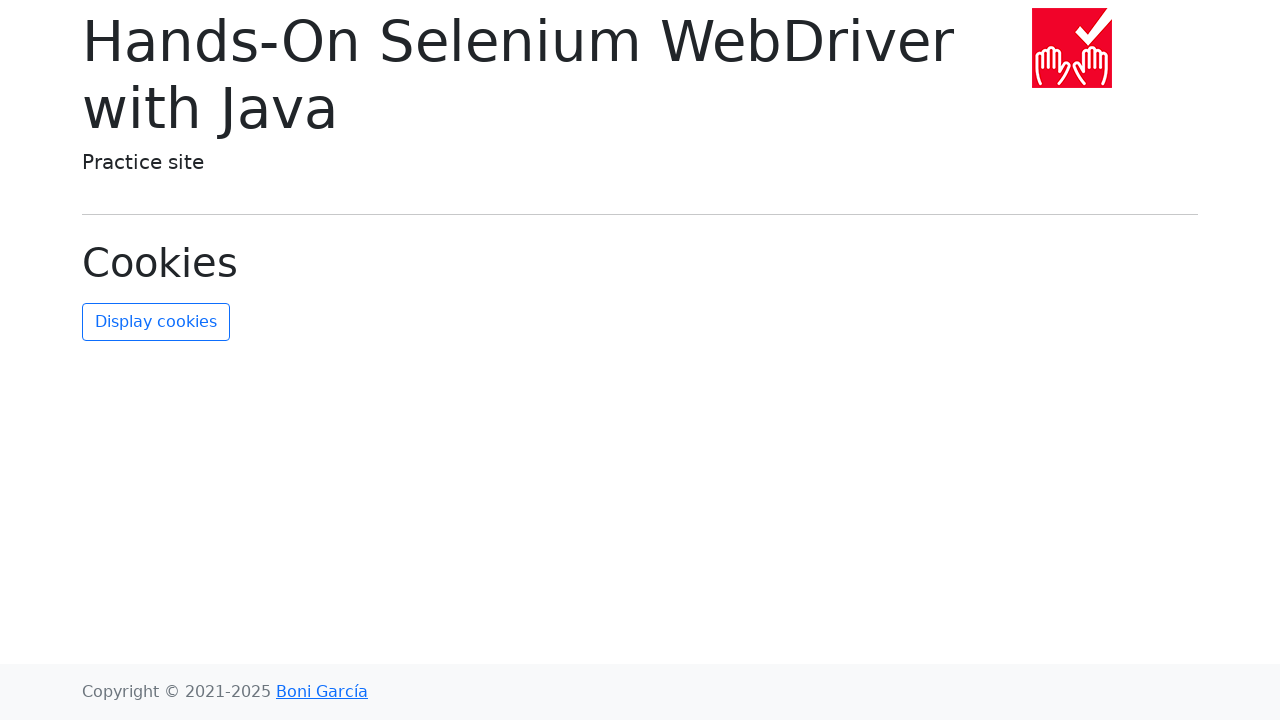

Clicked the refresh cookies button at (156, 322) on #refresh-cookies
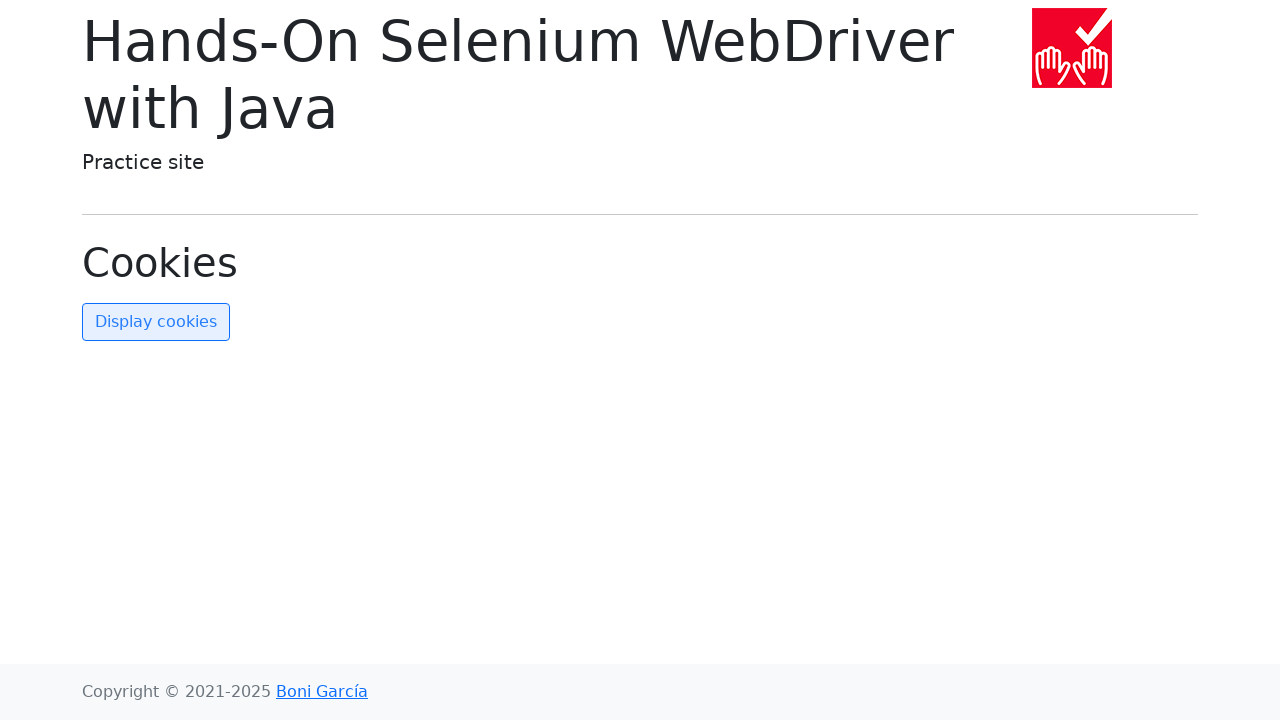

Waited 500ms for page to process the refresh button click
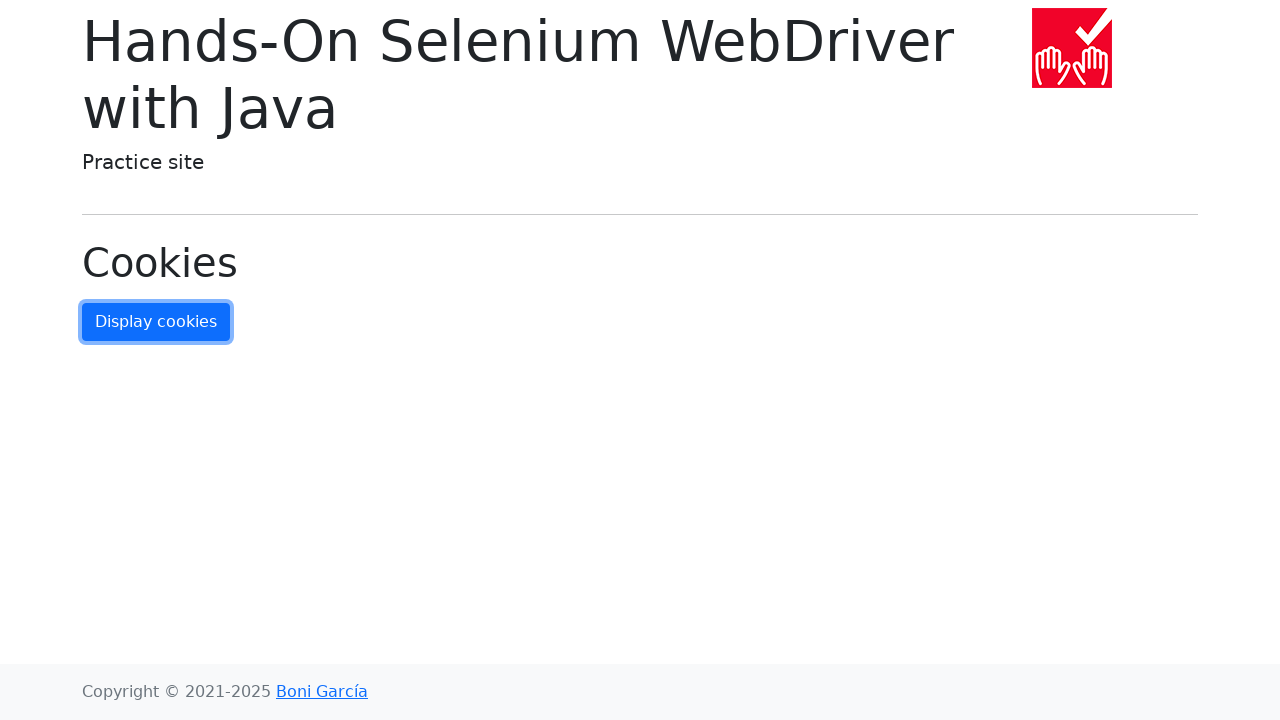

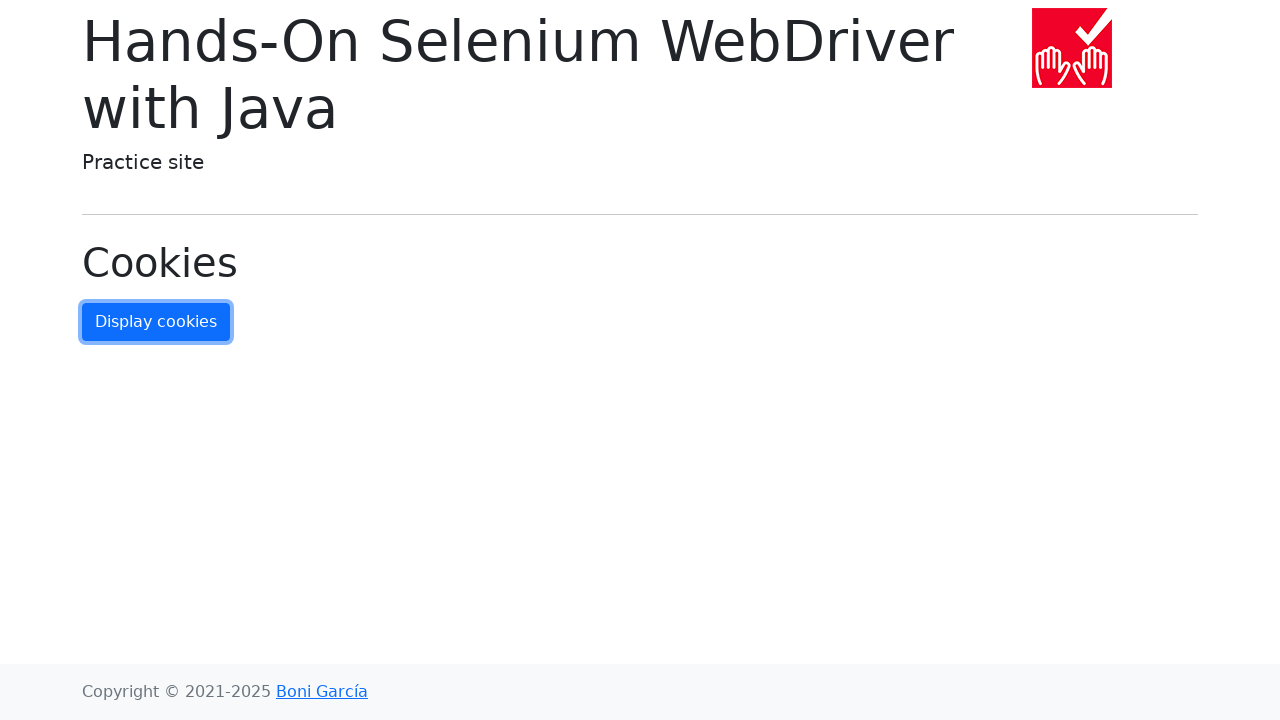